Tests an end-to-end flight booking flow on BlazeDemo by selecting departure and destination cities, choosing a flight, filling in passenger and payment details, and completing the purchase.

Starting URL: https://blazedemo.com/

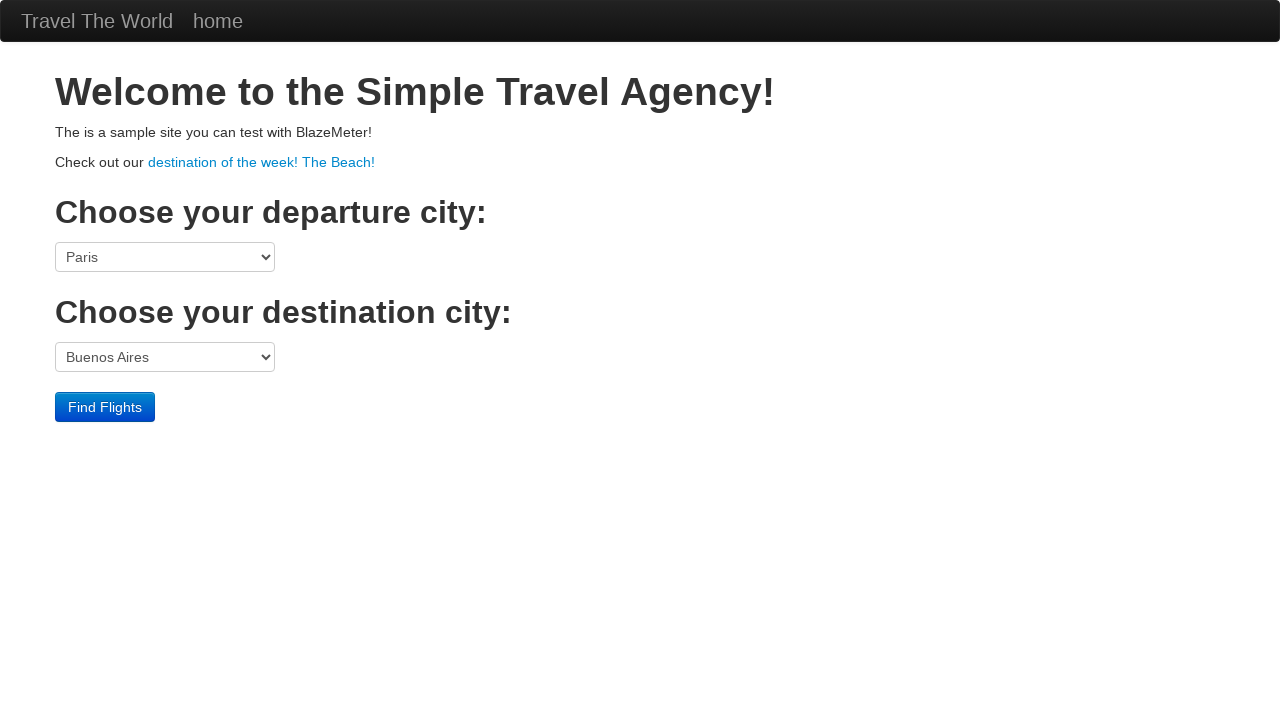

Selected Philadelphia as departure city on select[name='fromPort']
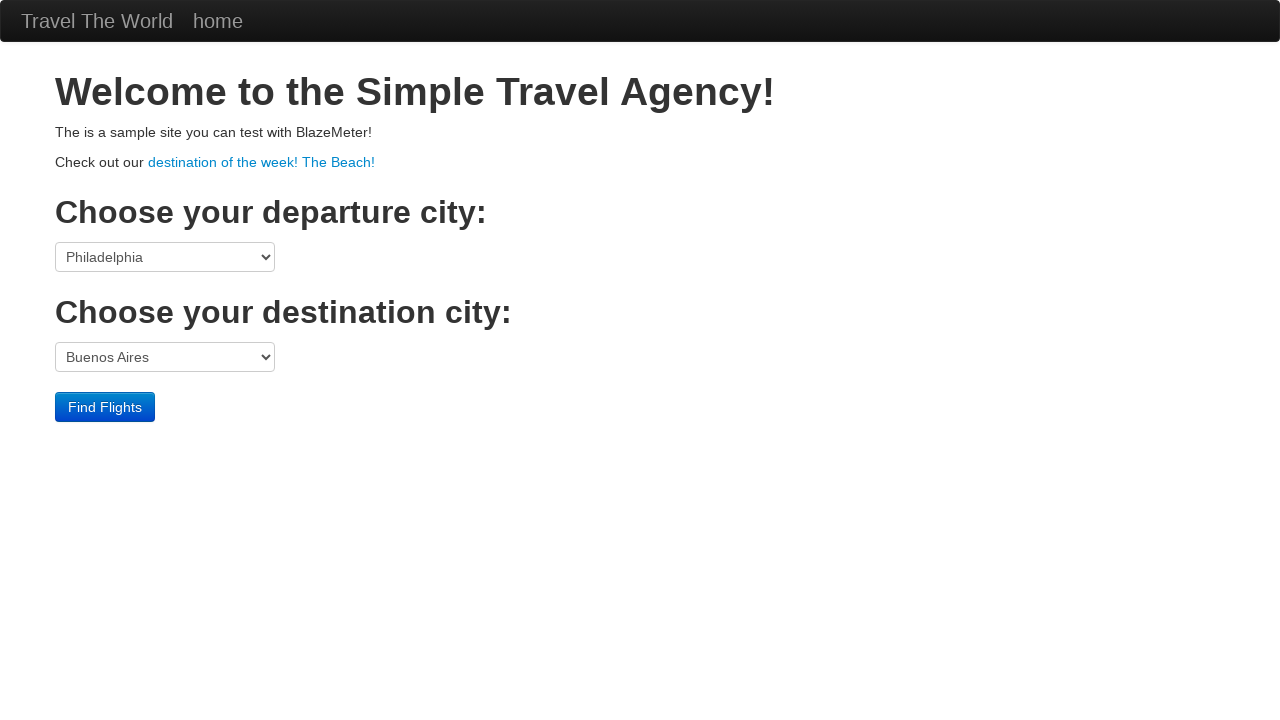

Selected Rome as destination city on select[name='toPort']
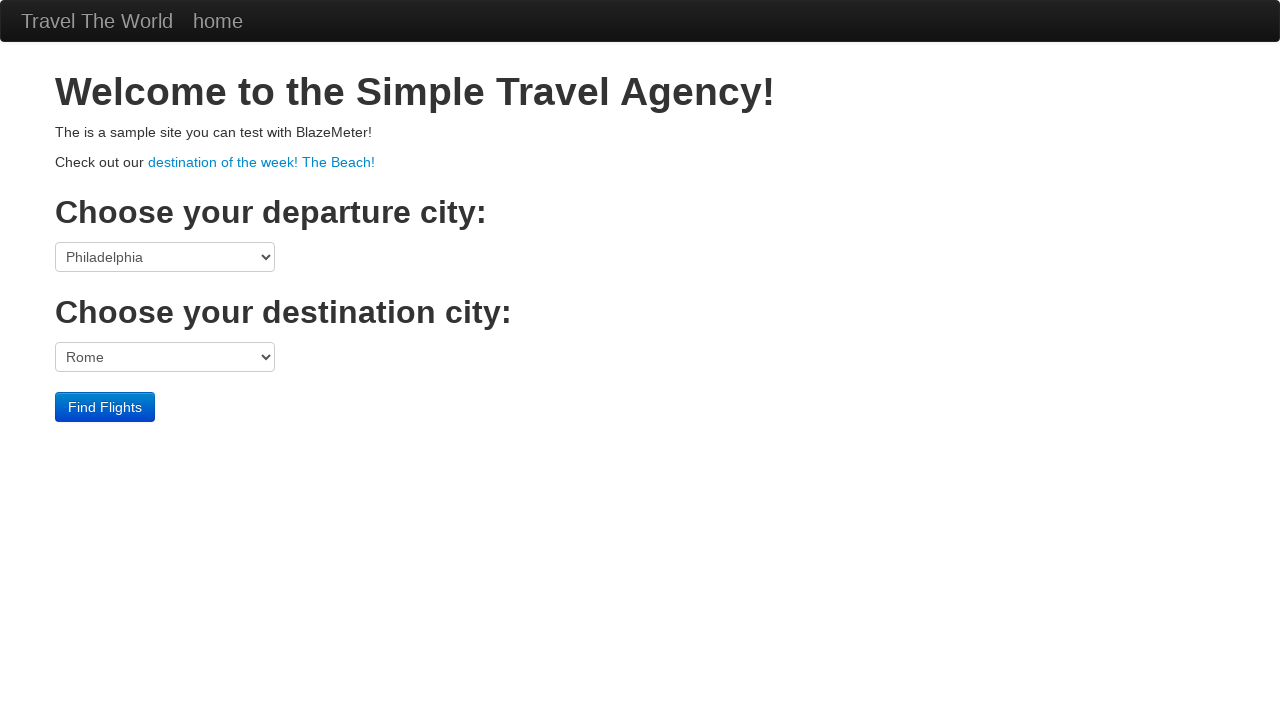

Clicked Find Flights button at (105, 407) on input[type='submit']
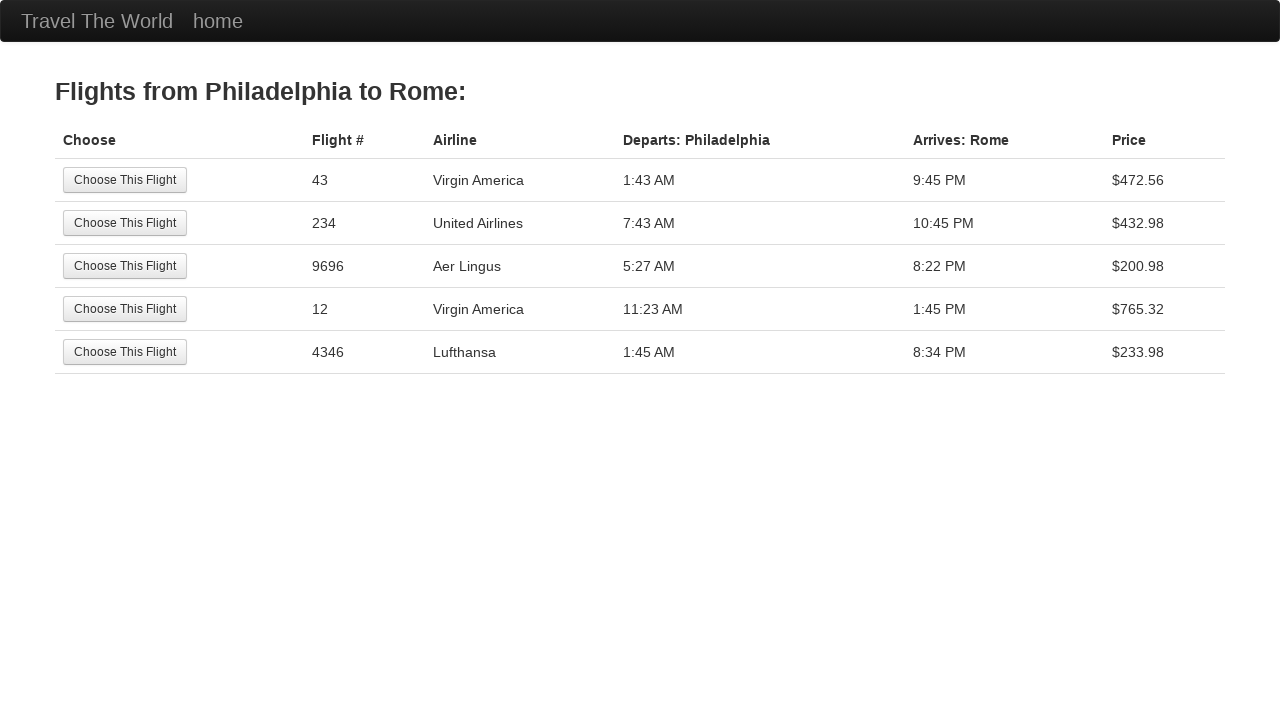

Flights page loaded
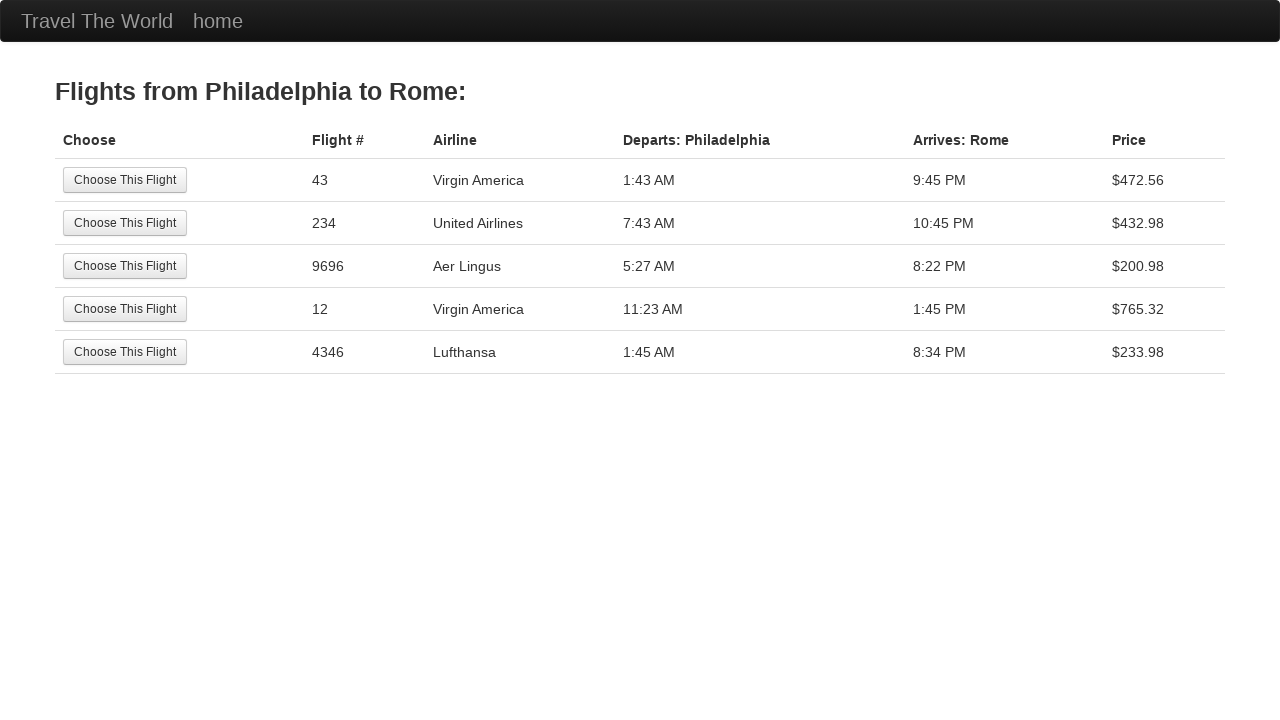

Selected first available flight at (125, 180) on table tbody tr:first-child input[type='submit']
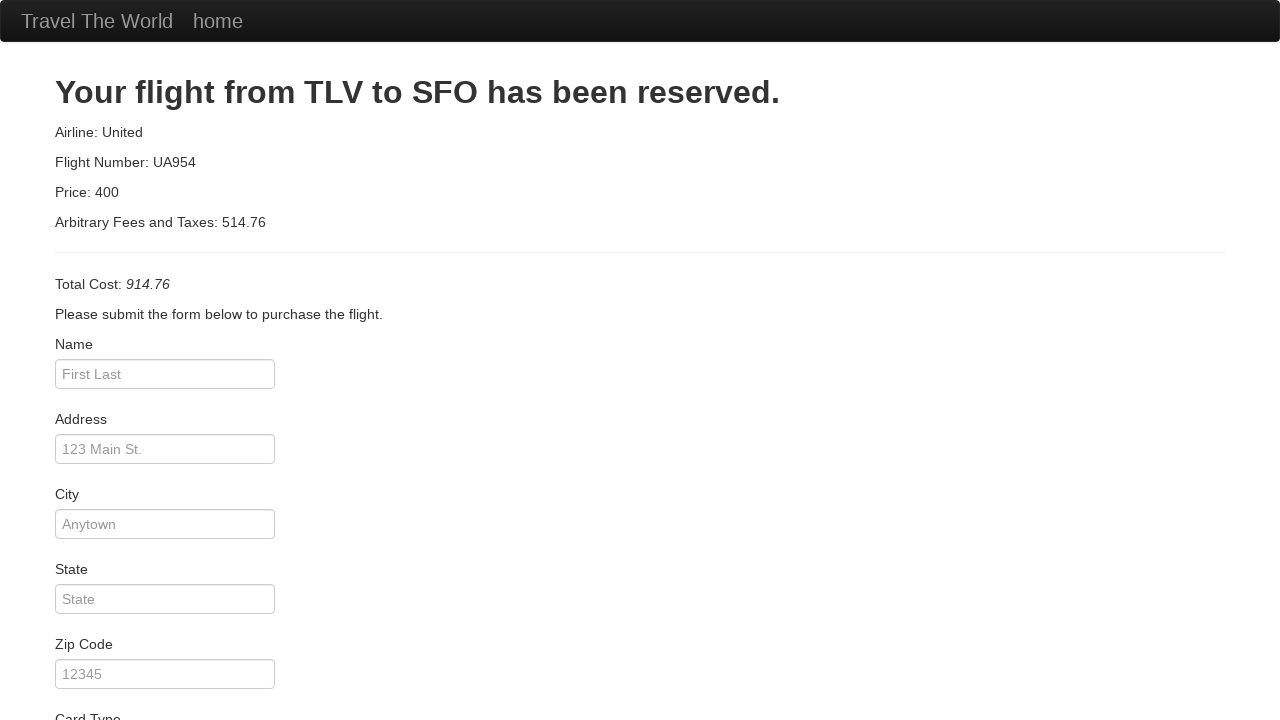

Purchase page loaded
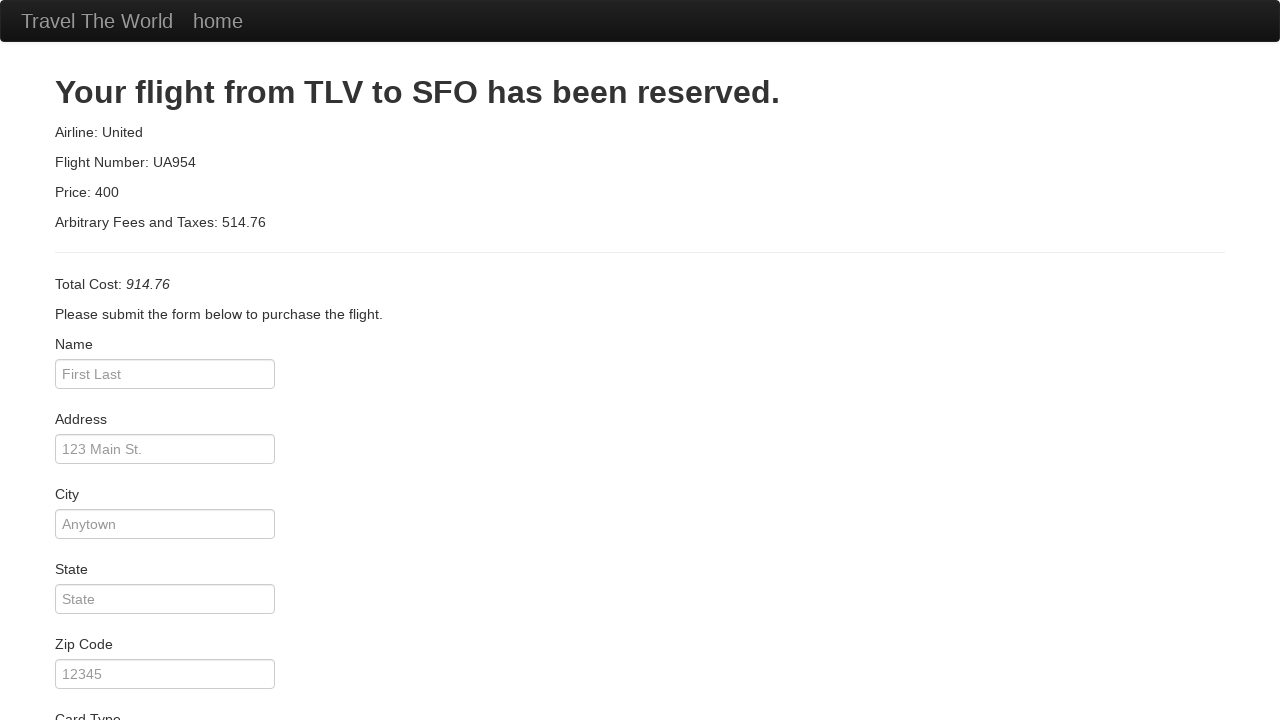

Filled passenger name as 'TestName' on #inputName
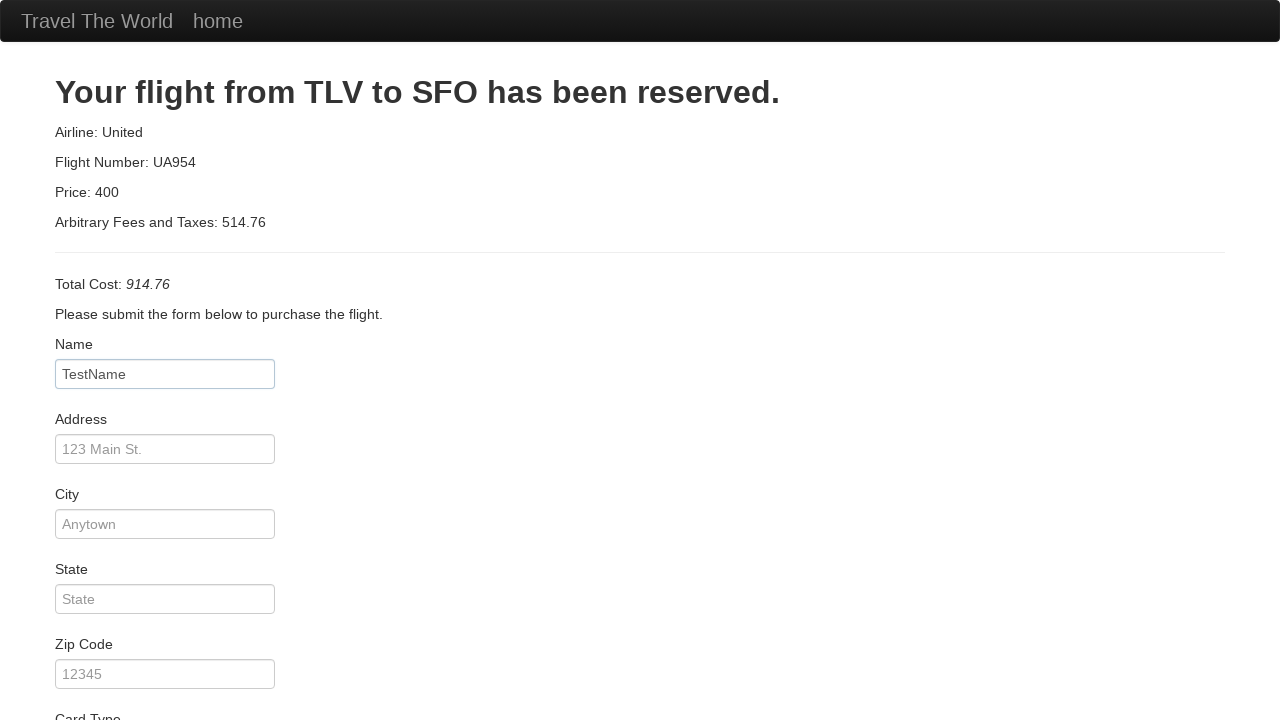

Filled address as 'Test Address' on #address
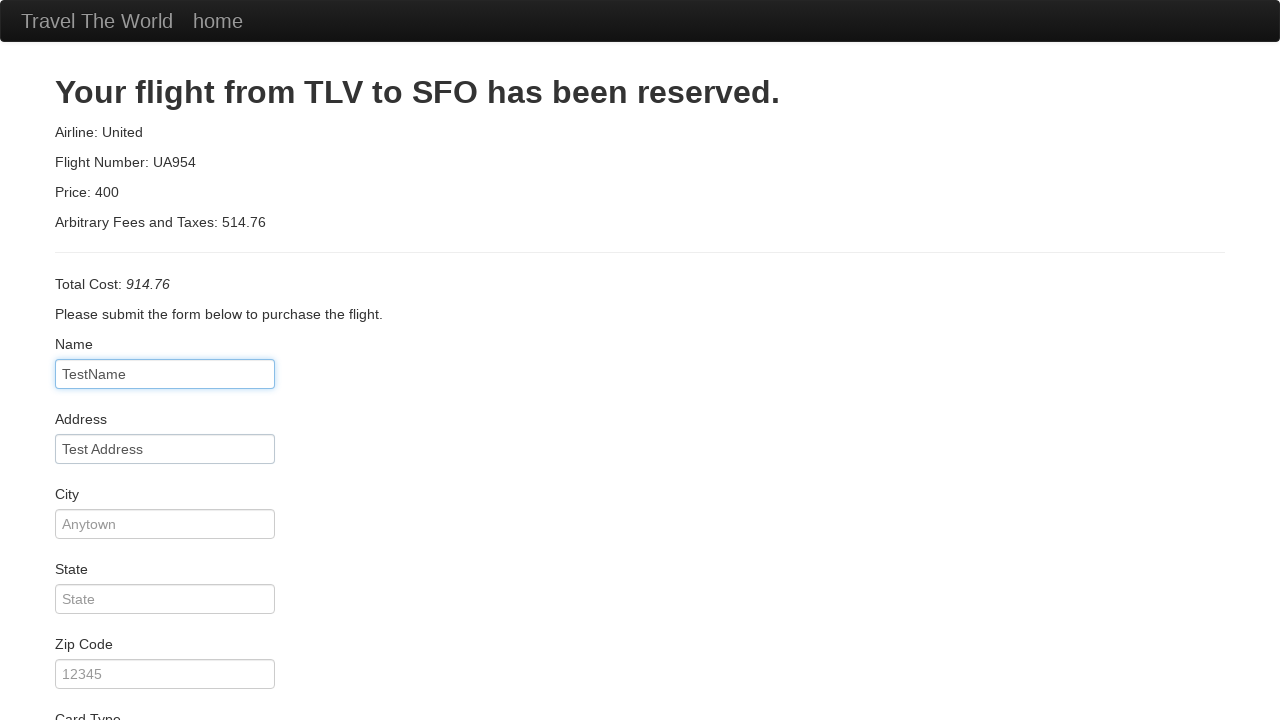

Filled city as 'TestCity' on #city
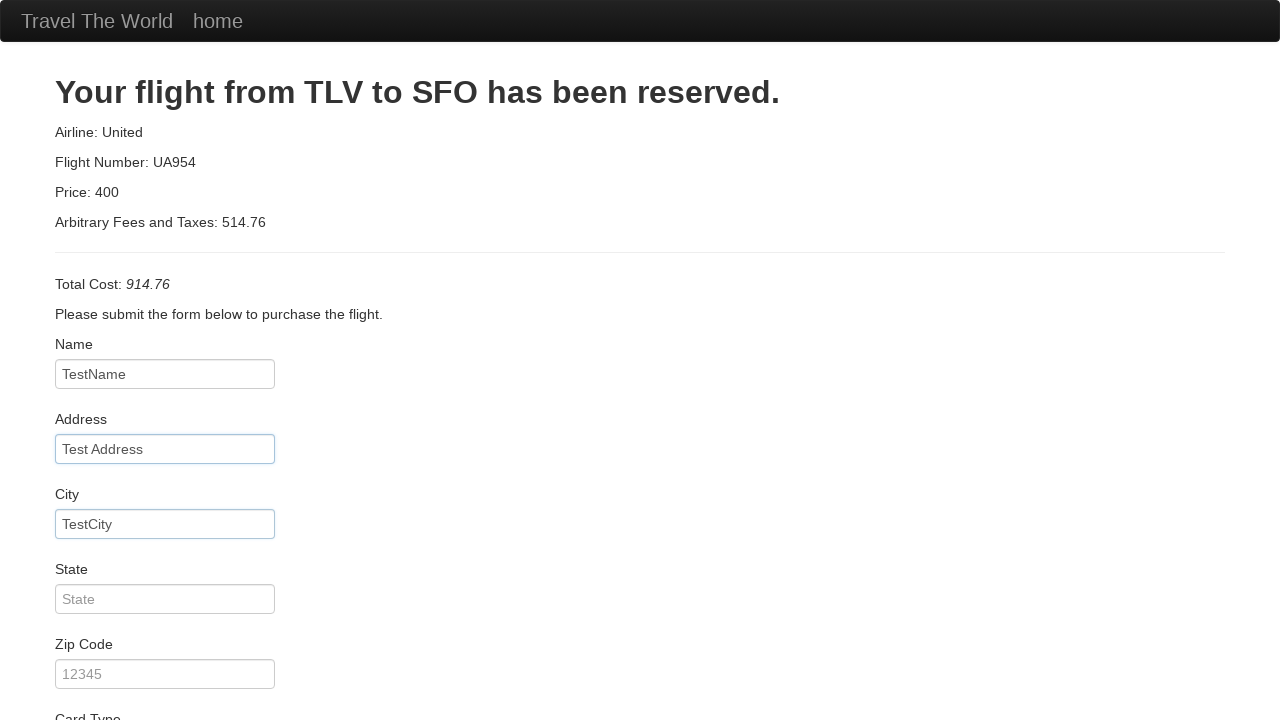

Filled state as 'Test State' on #state
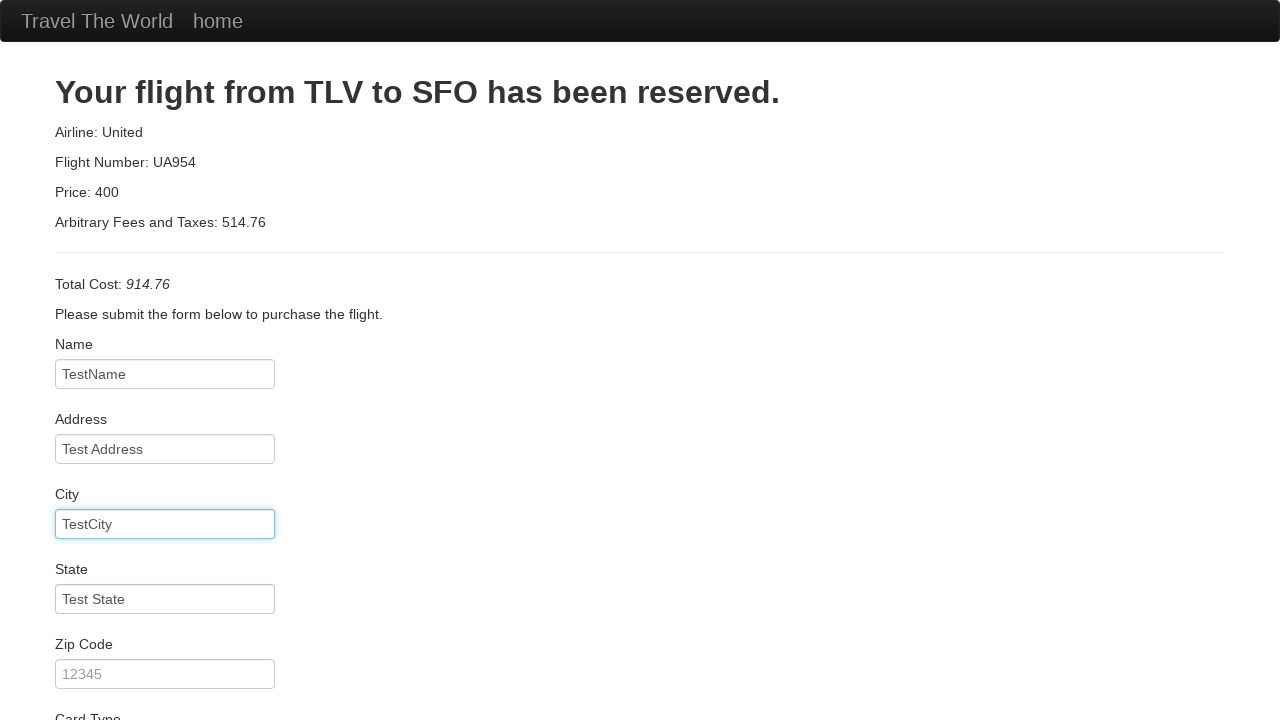

Filled zip code as '123456' on #zipCode
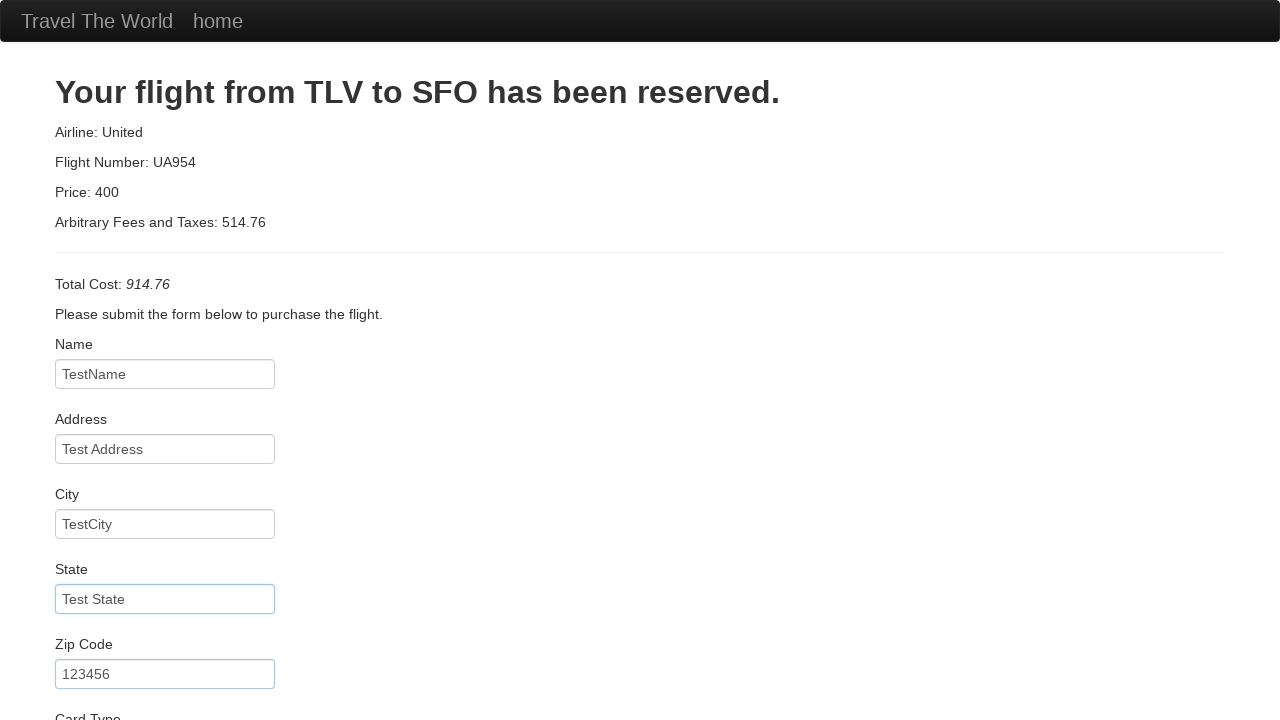

Filled credit card month as '11' on #creditCardMonth
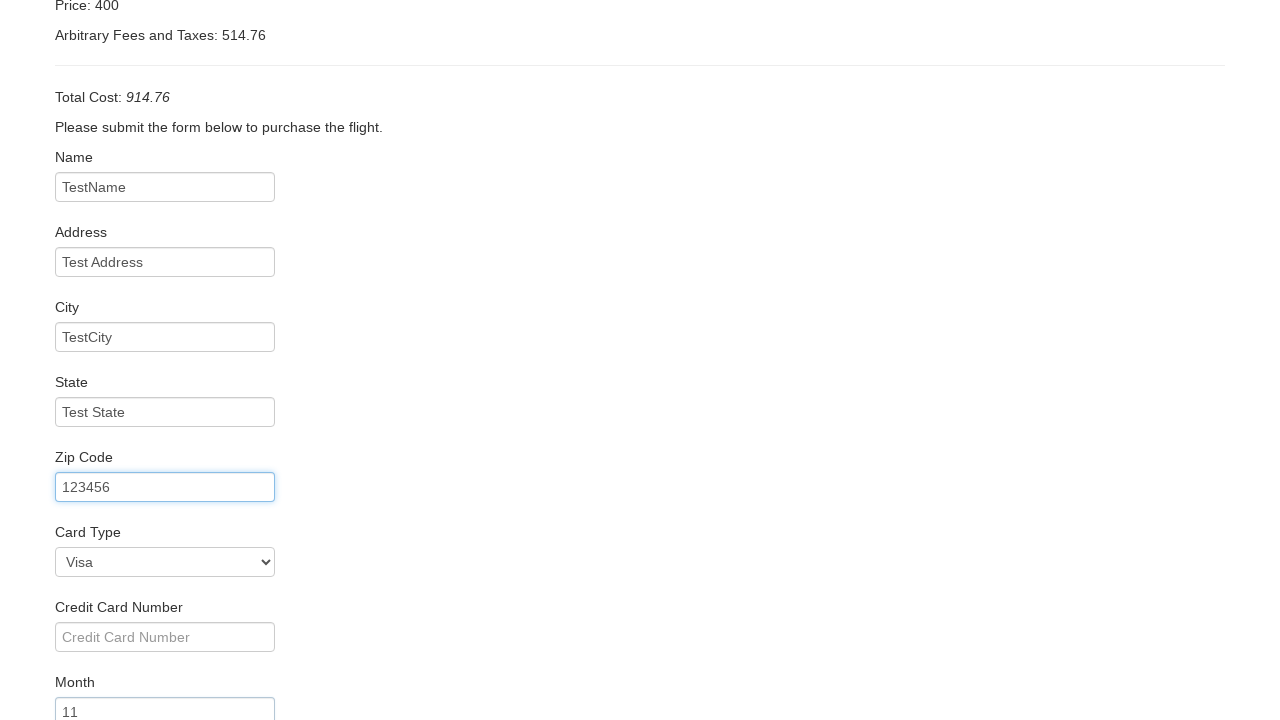

Filled credit card year as '2017' on #creditCardYear
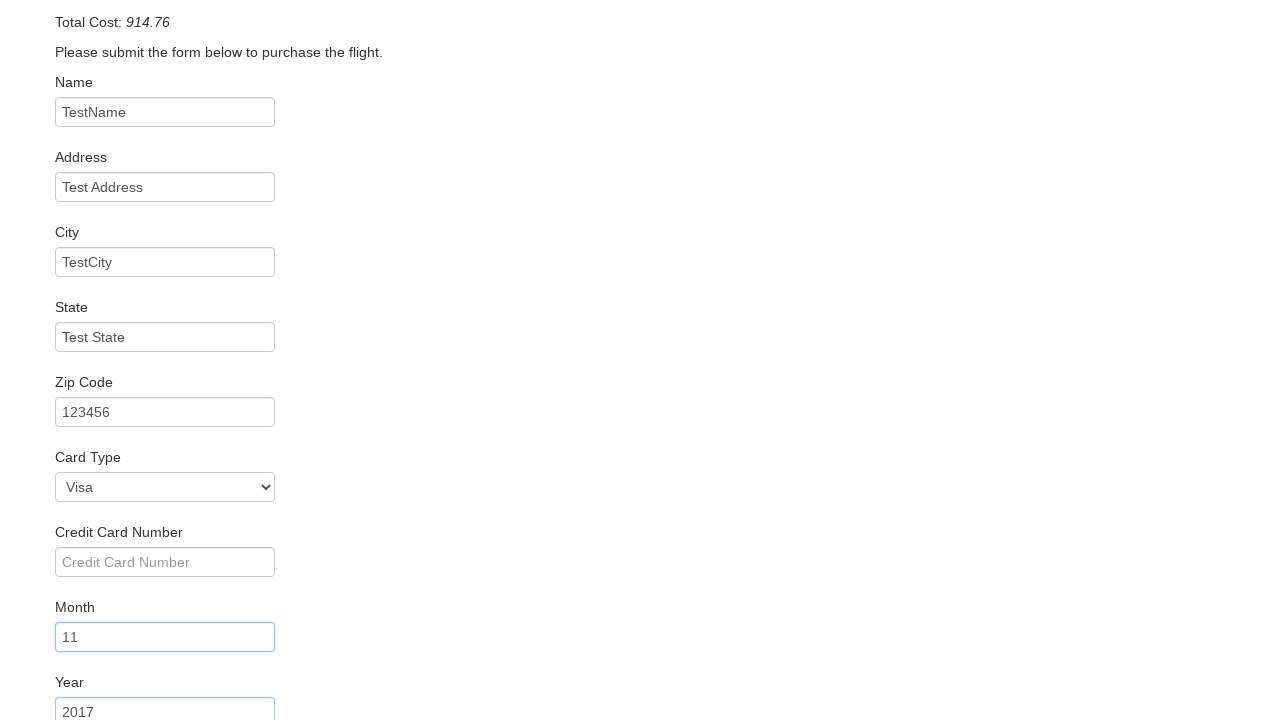

Filled credit card number as 'ABC123TEST' on #creditCardNumber
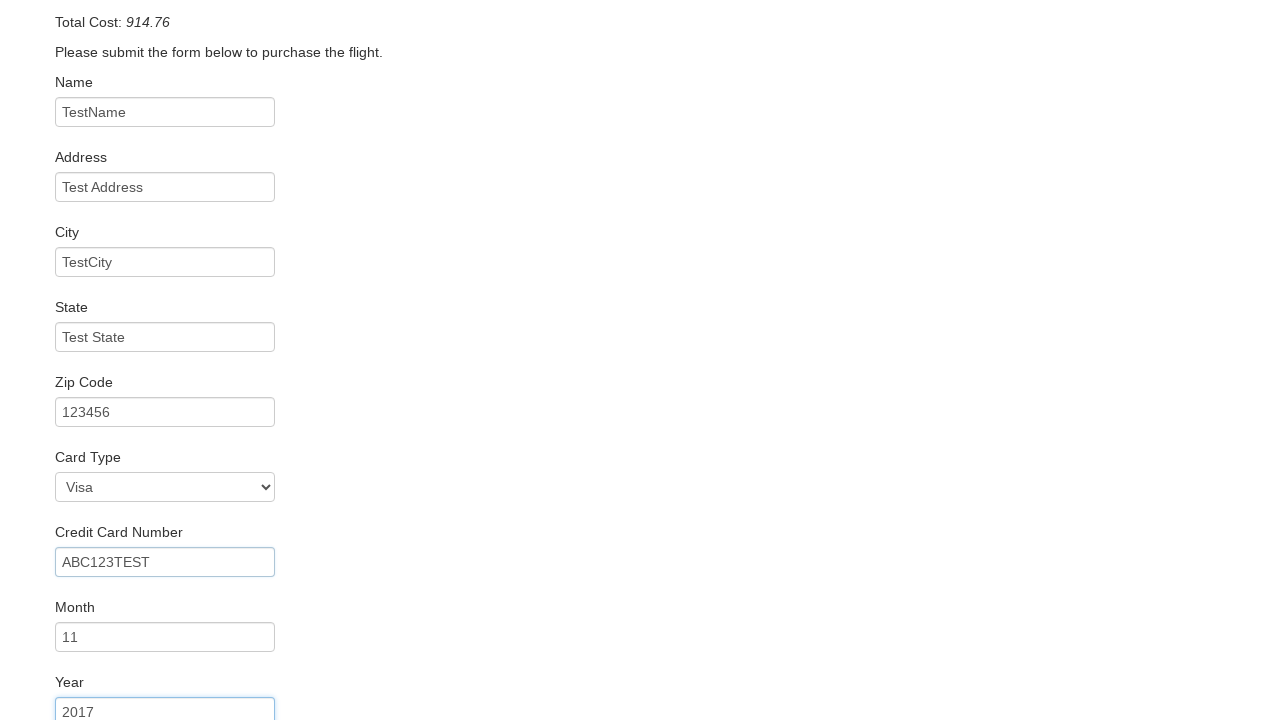

Filled name on card as 'TestName' on #nameOnCard
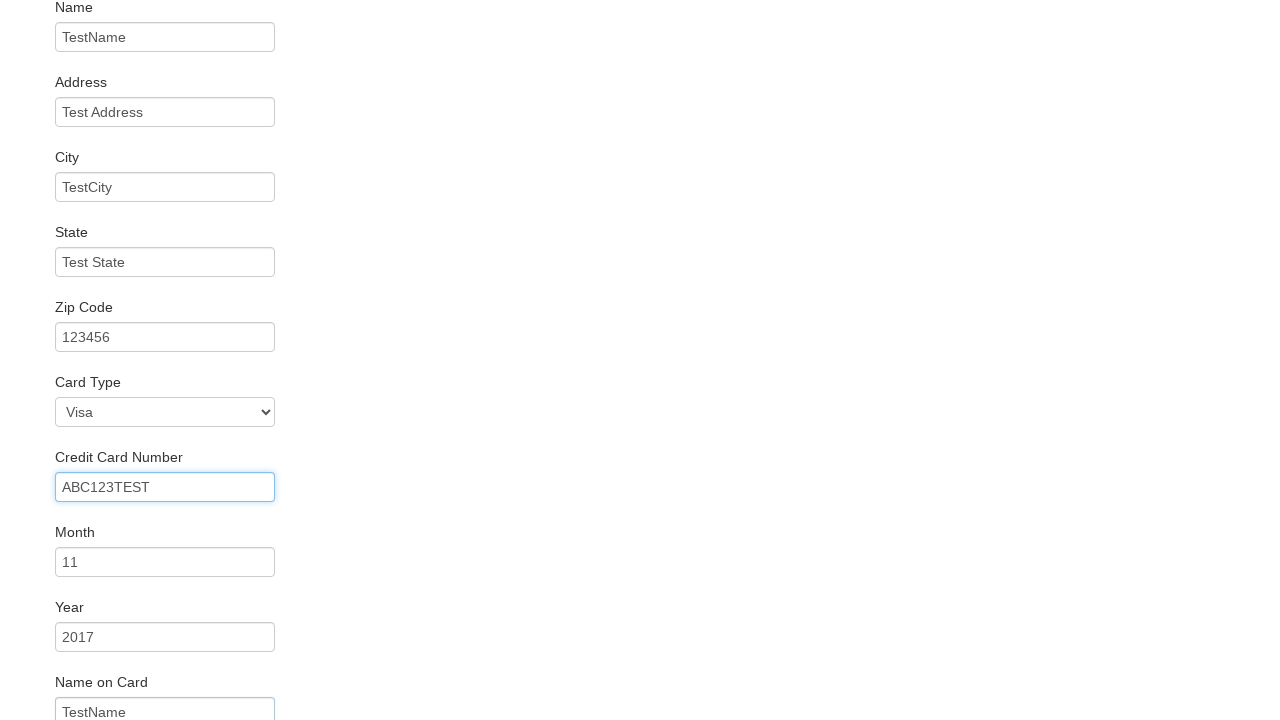

Selected Visa as card type on select[name='cardType']
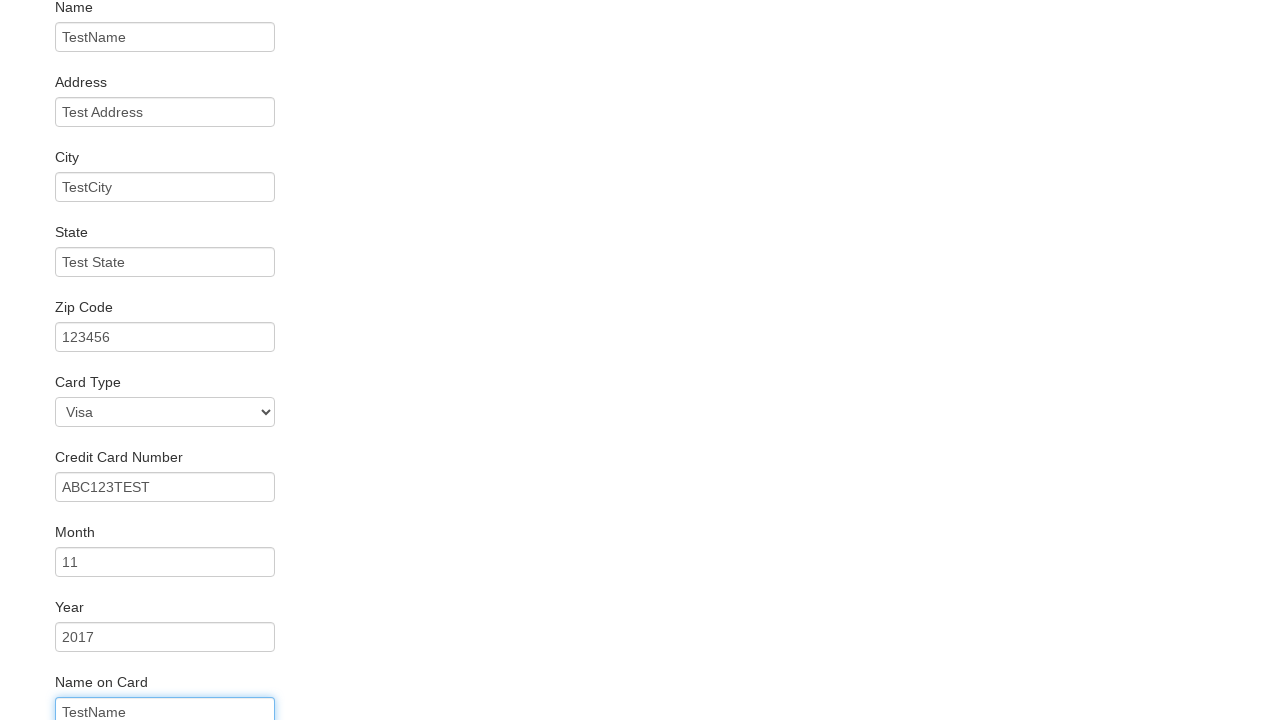

Checked remember me checkbox at (62, 656) on #rememberMe
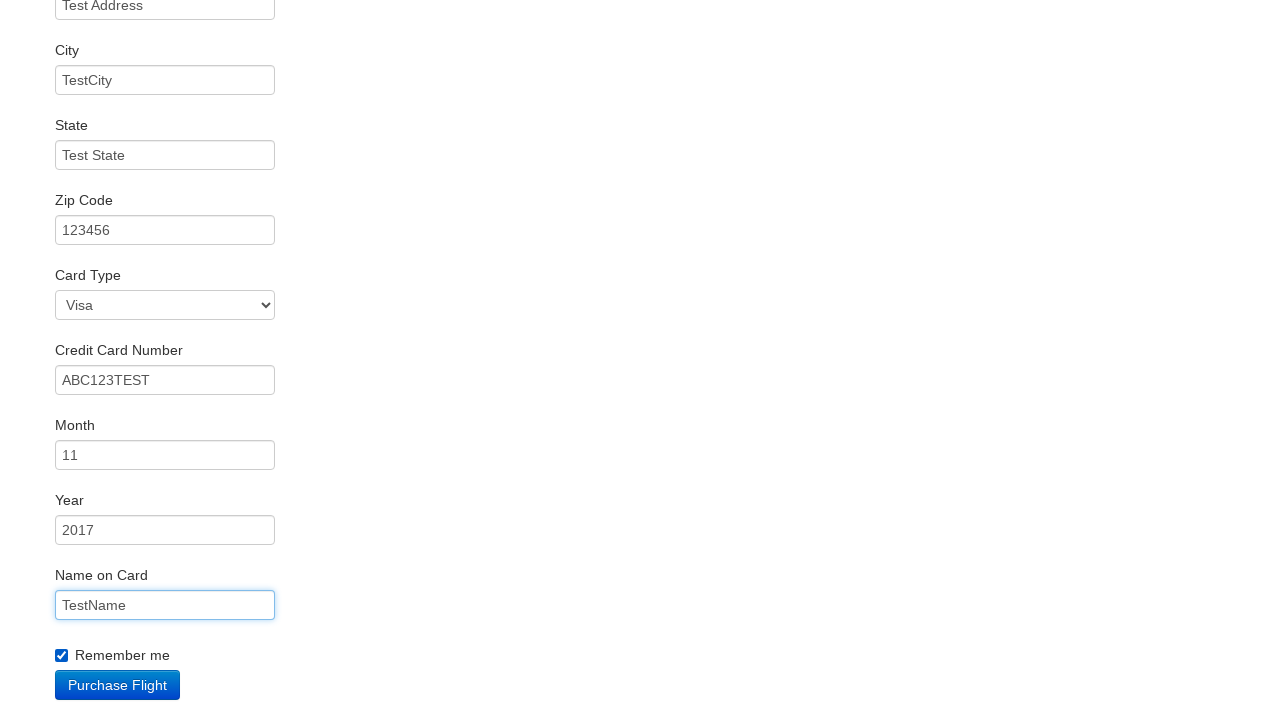

Submitted purchase at (118, 685) on input[type='submit']
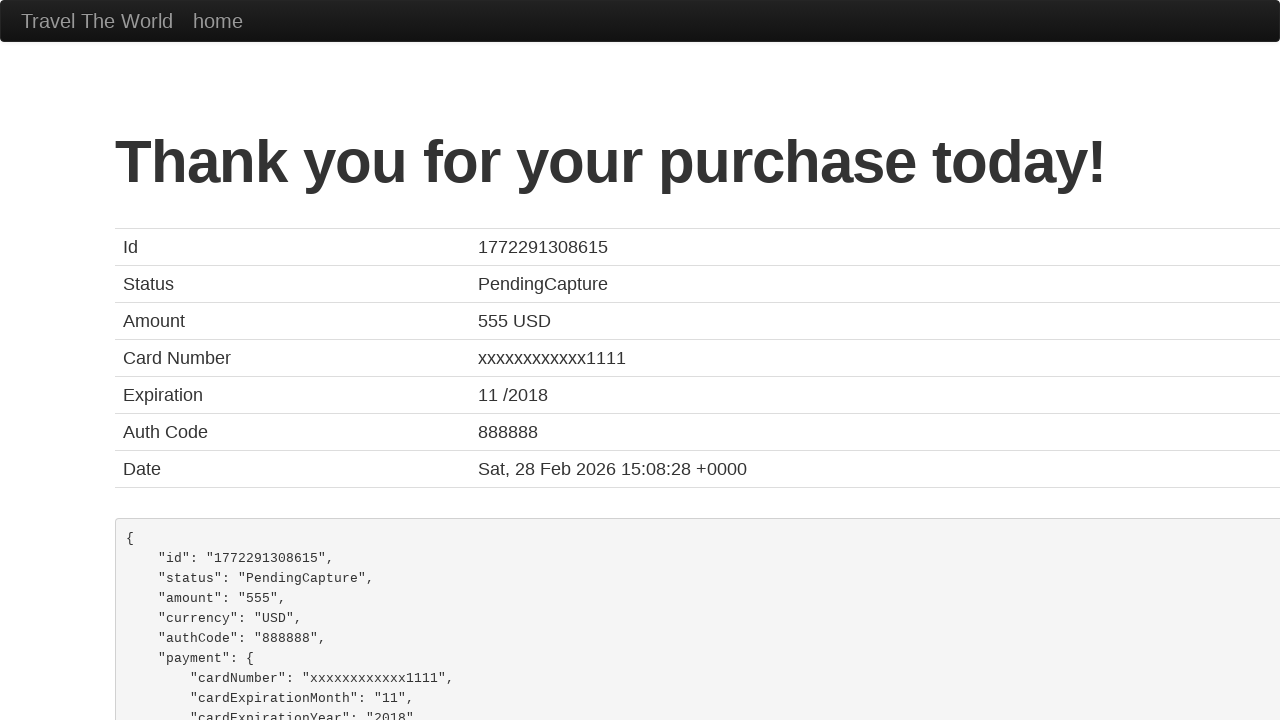

Confirmation page loaded with thank you message
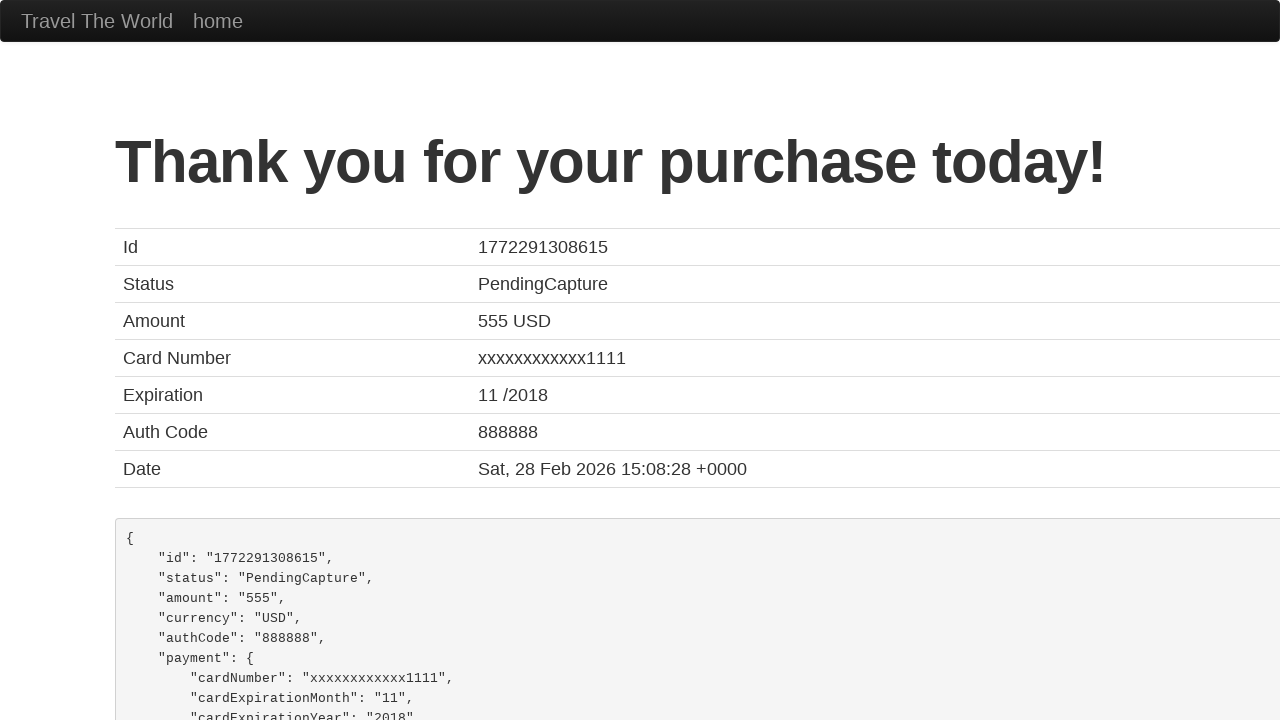

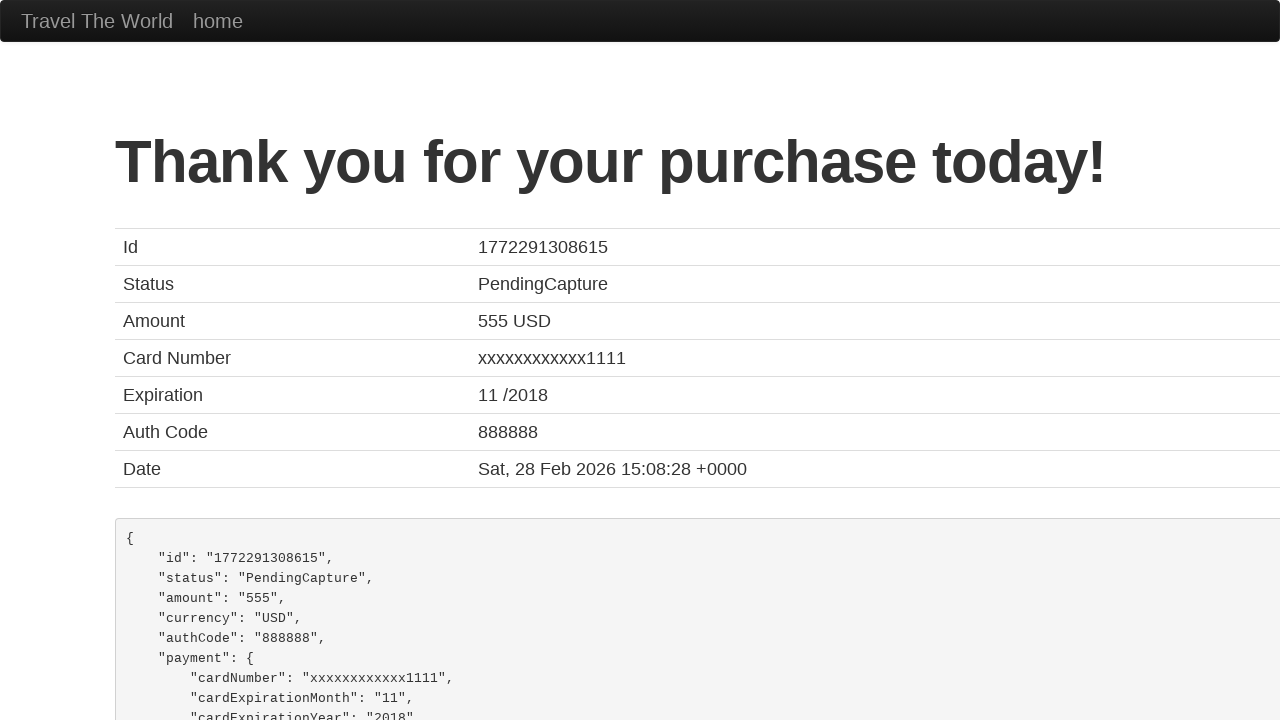